Tests form filling functionality by entering first name, last name, email, password, and repeat password fields using XPath axes selectors on a tutorial page

Starting URL: https://www.hyrtutorials.com/p/add-padding-to-containers.html#

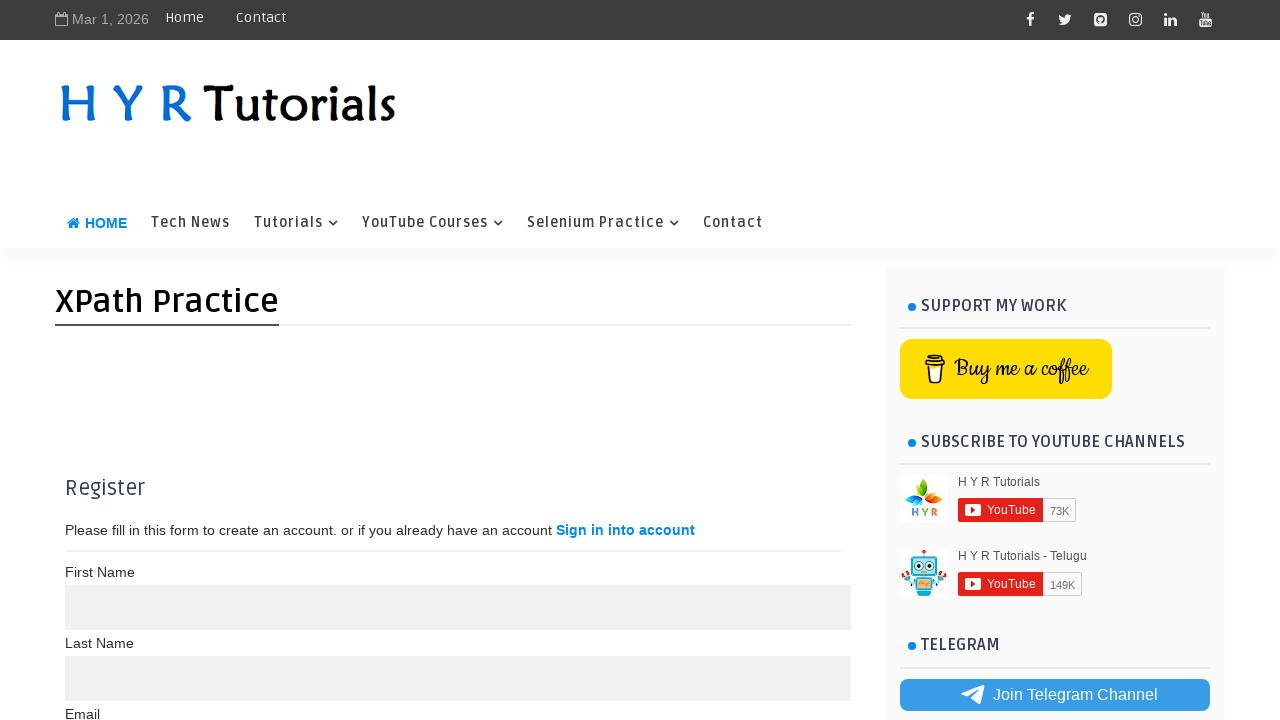

Set viewport size to 1920x1080
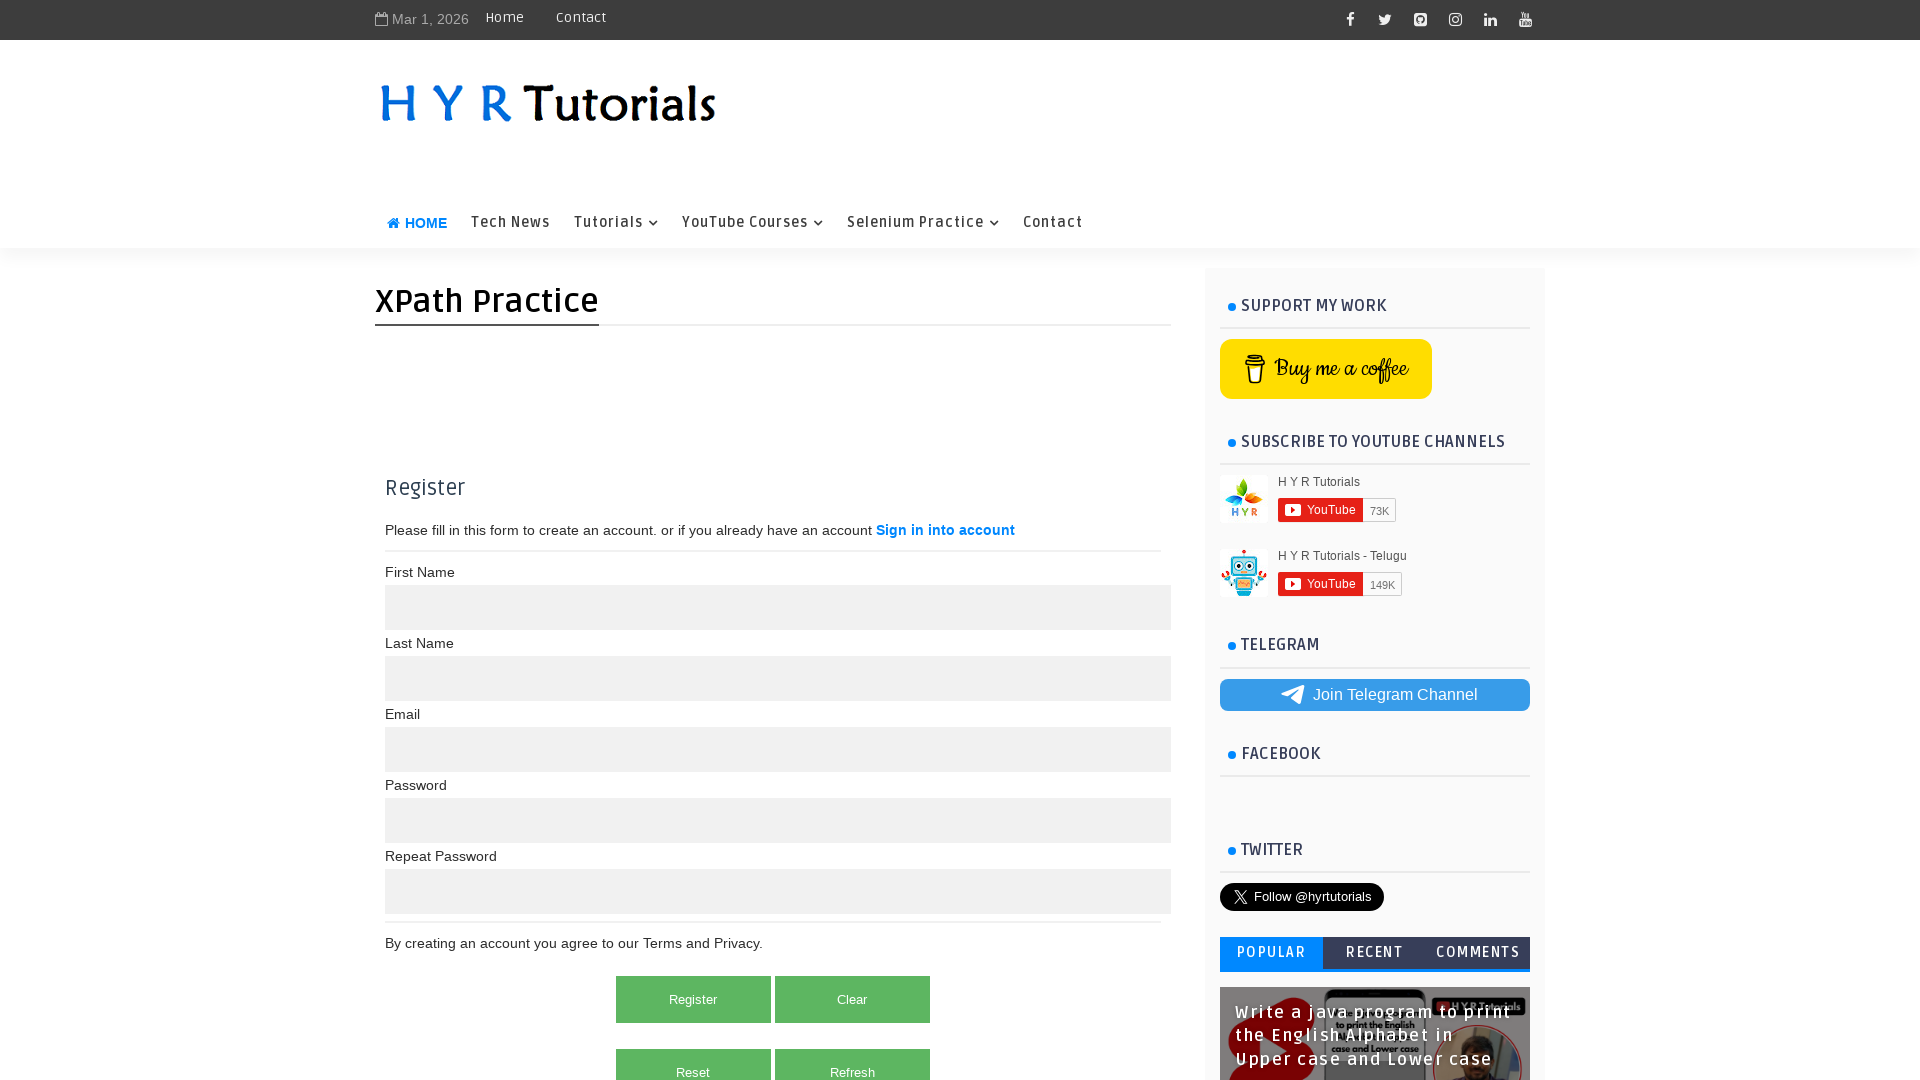

Waited 2 seconds for page to load
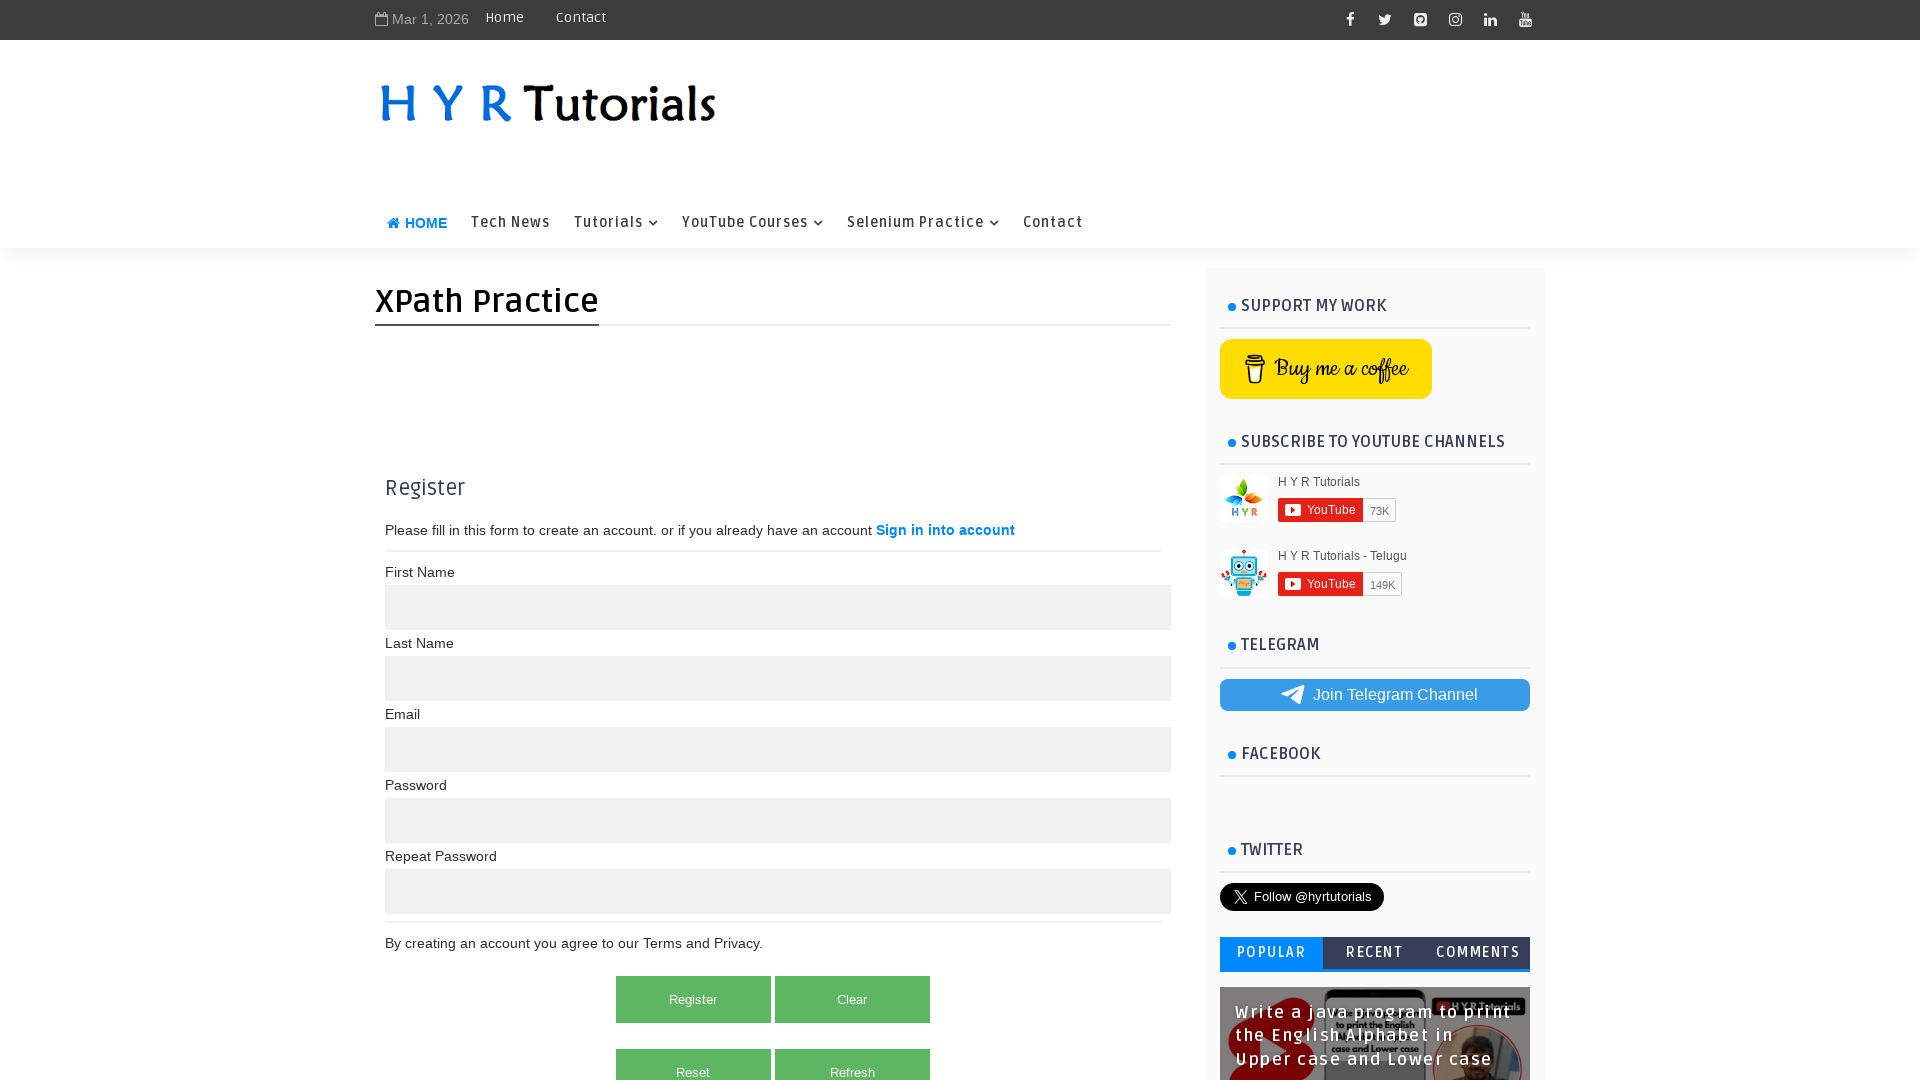

Entered first name 'JohnDoe' using XPath preceding sibling selector on //input[@maxlength='15']/preceding::input[1]
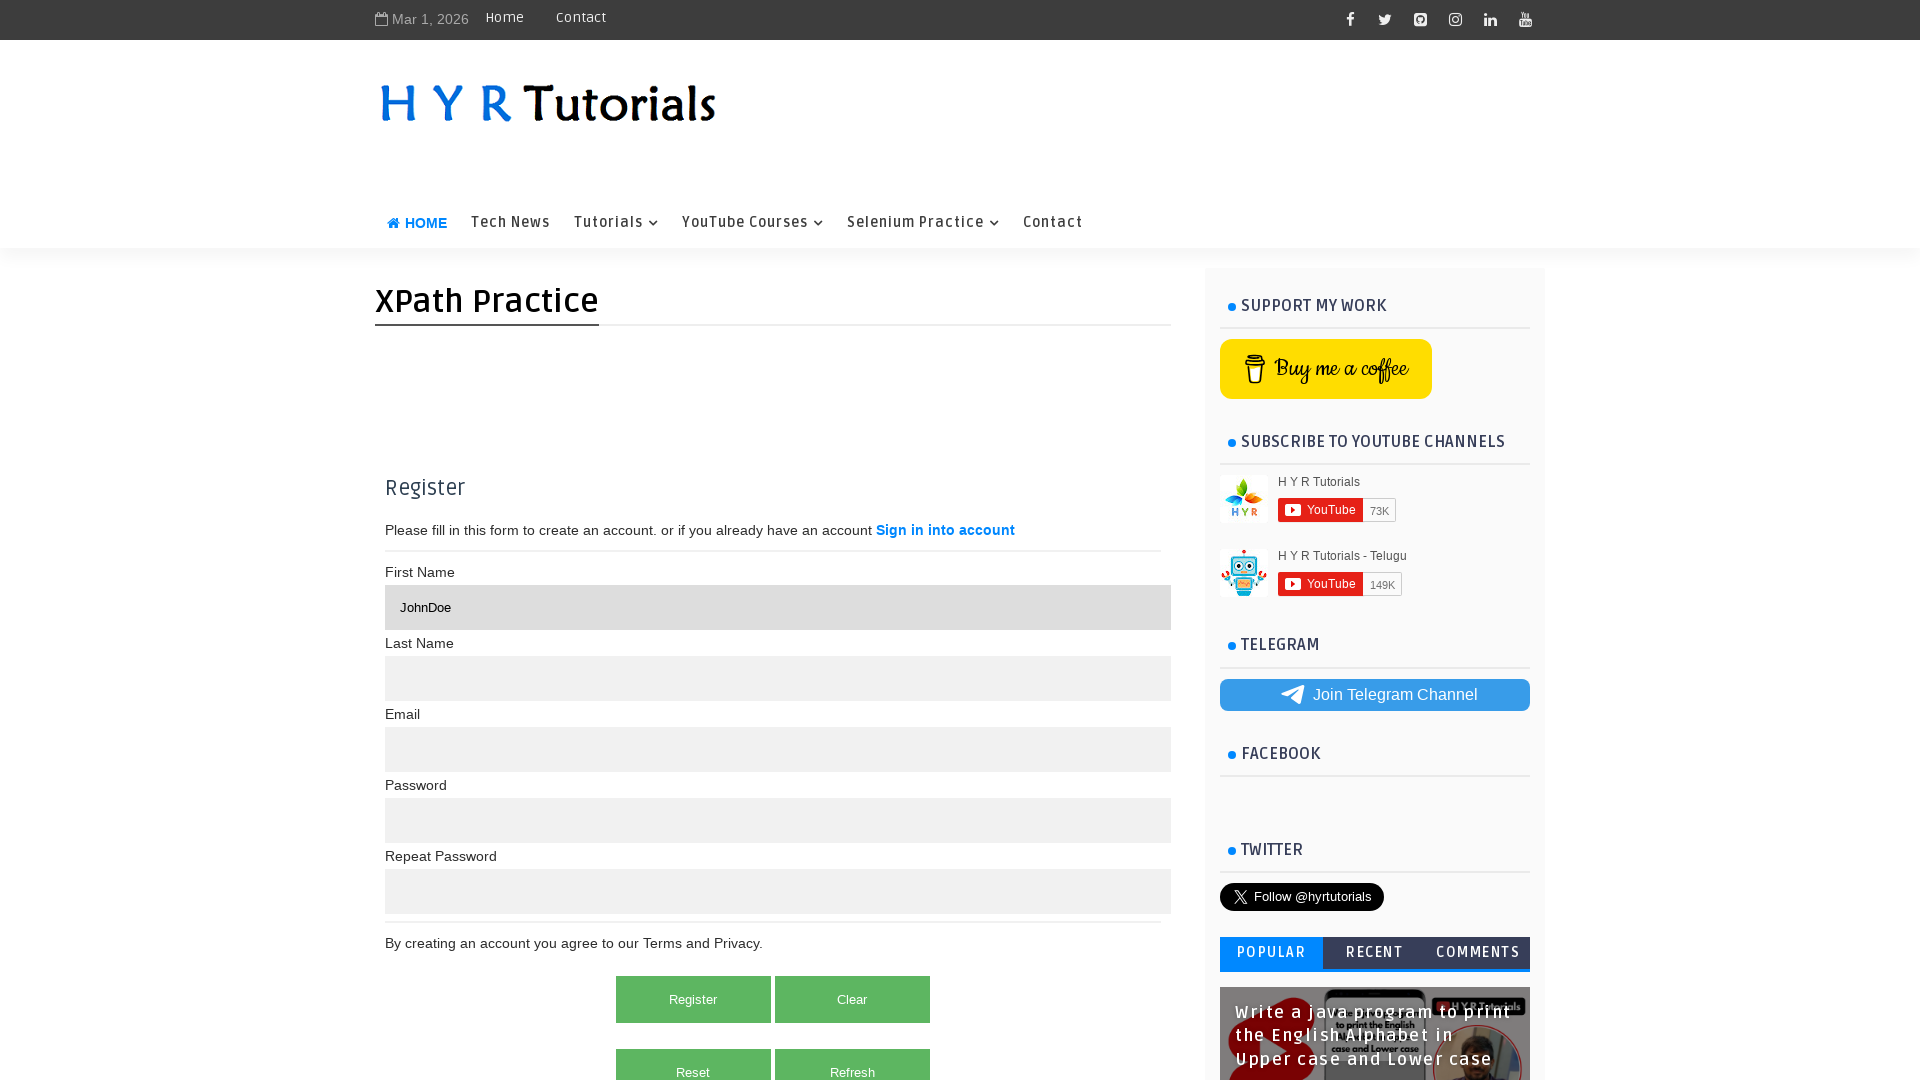

Entered last name 'SmithTest' using XPath following sibling selector on //input[@maxlength='10']/following::input[1]
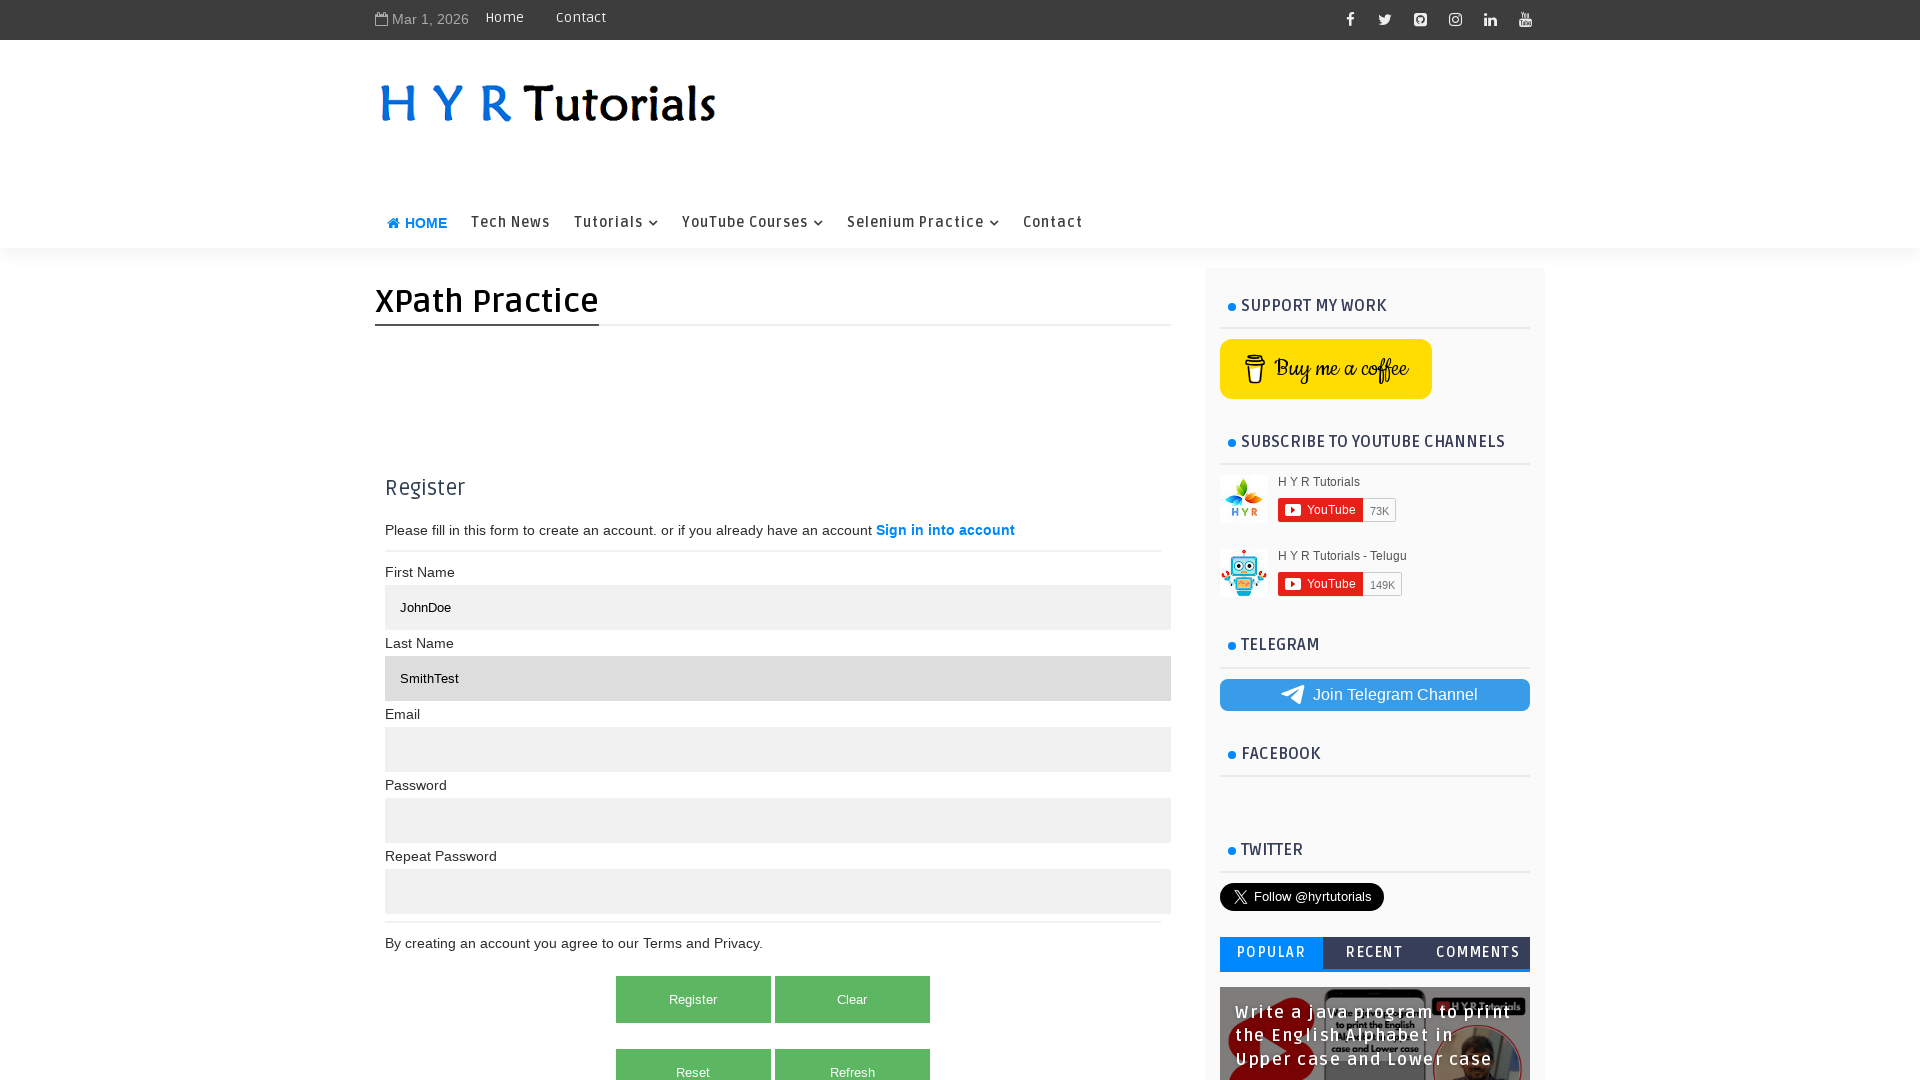

Entered email 'johnsmith_test@gmail.com' using XPath following sibling selector on //input[@maxlength='10']/following::input[2]
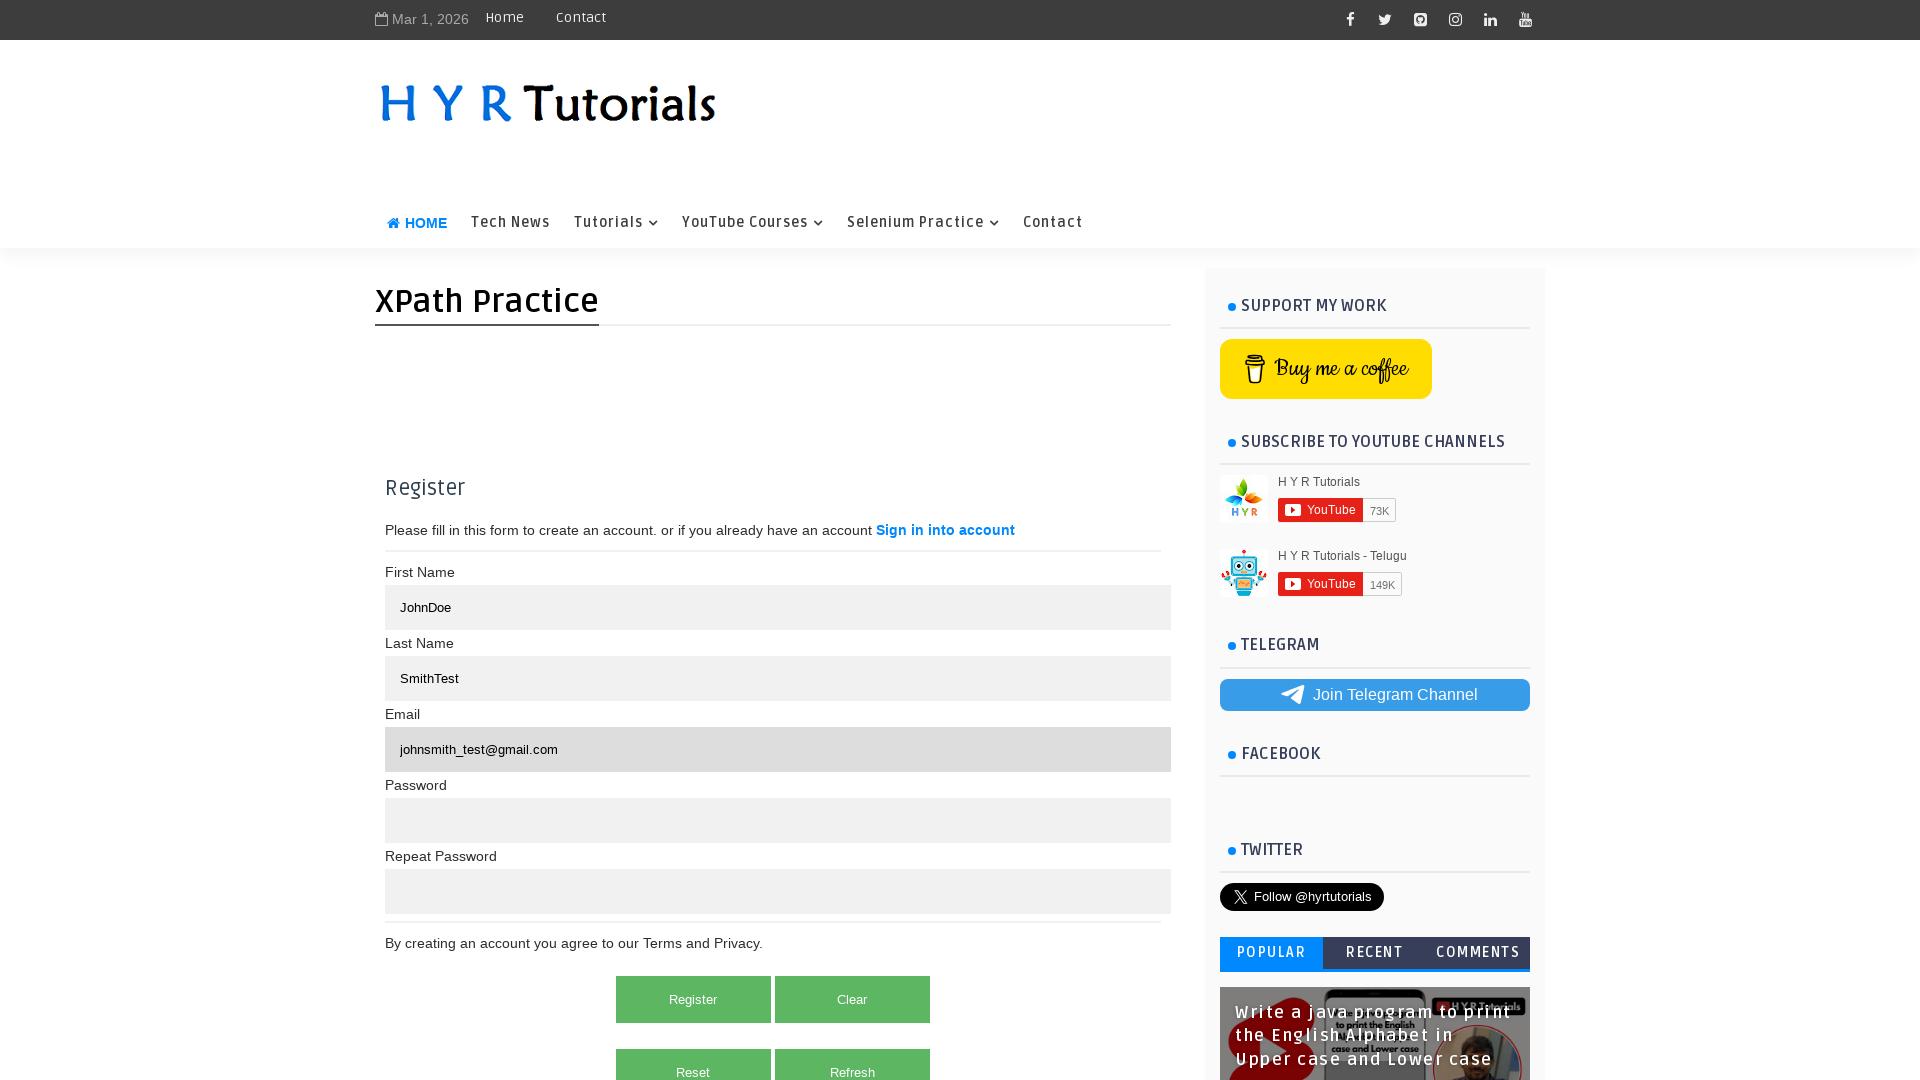

Entered password 'SecurePass789' using XPath following sibling selector on //input[@maxlength='10']/following::input[3]
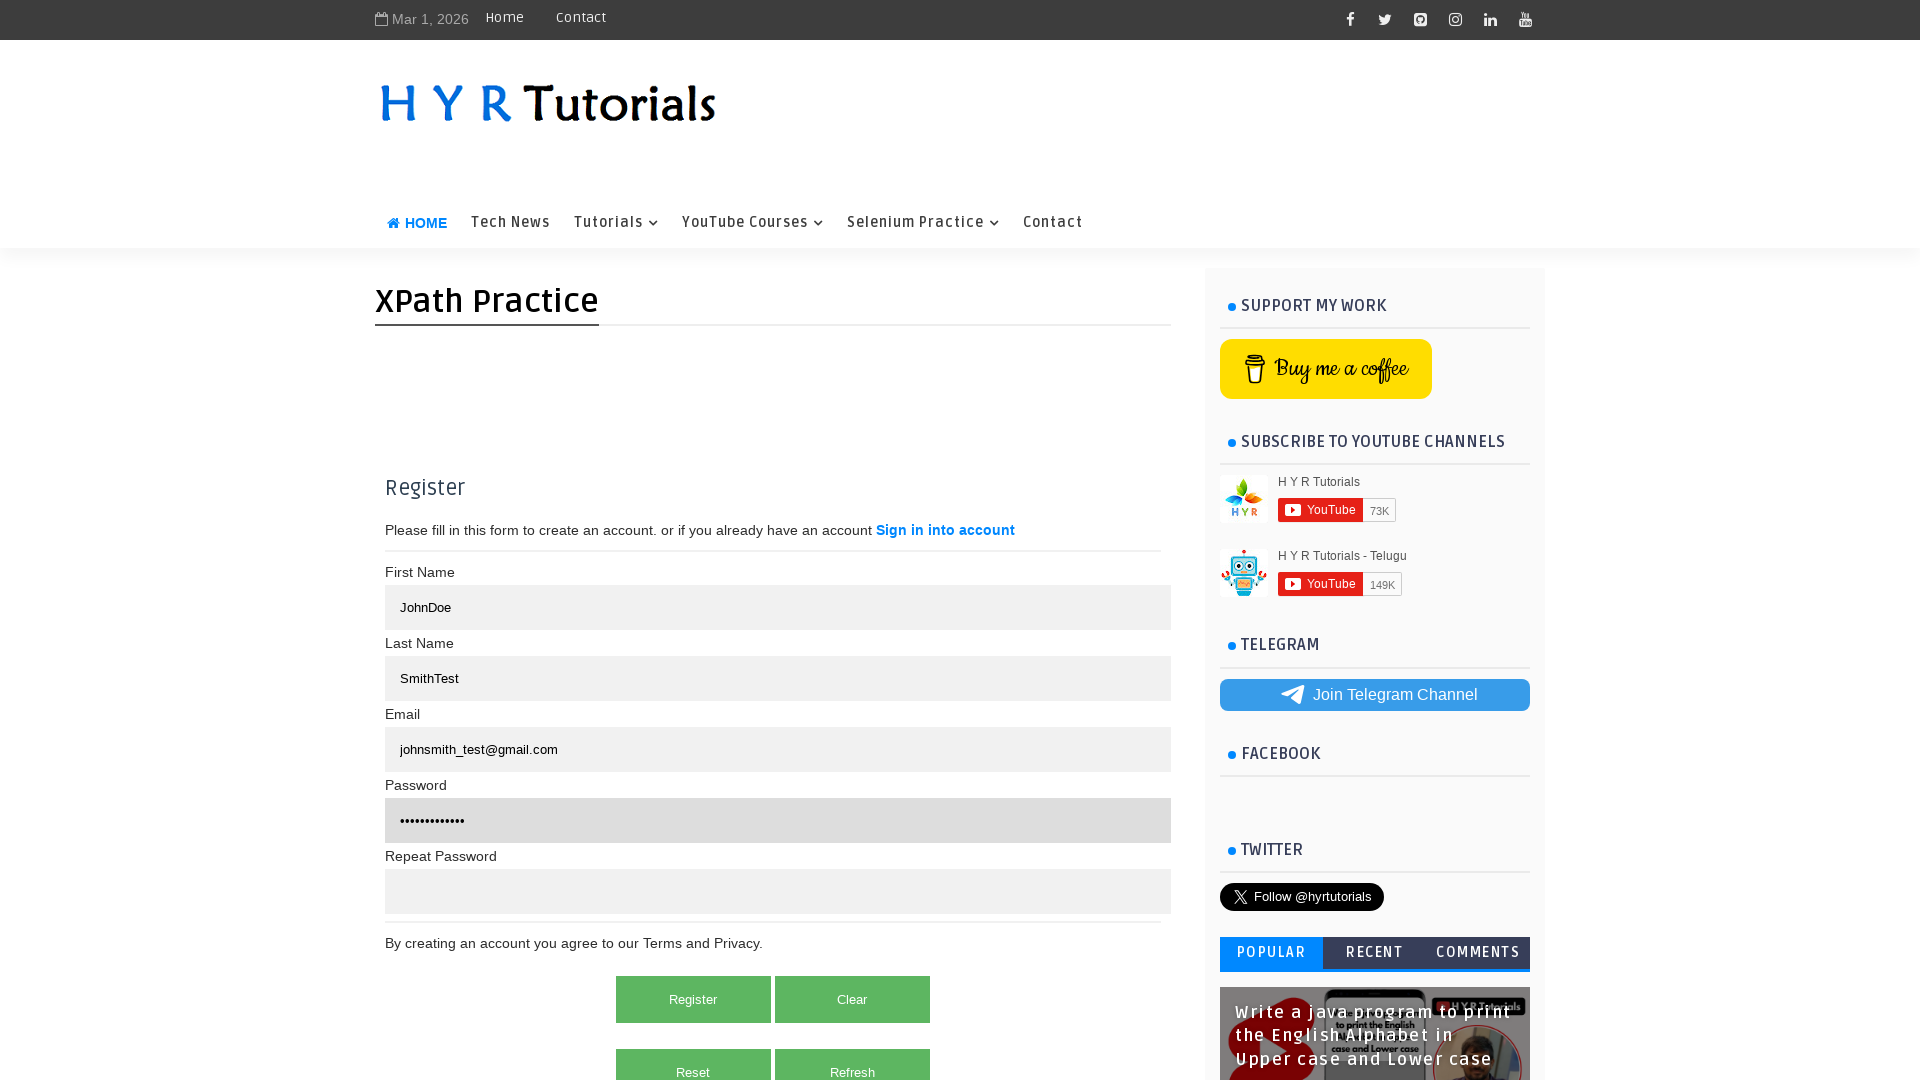

Entered repeat password 'SecurePass789' using XPath following sibling selector on //input[@maxlength='10']/following::input[4]
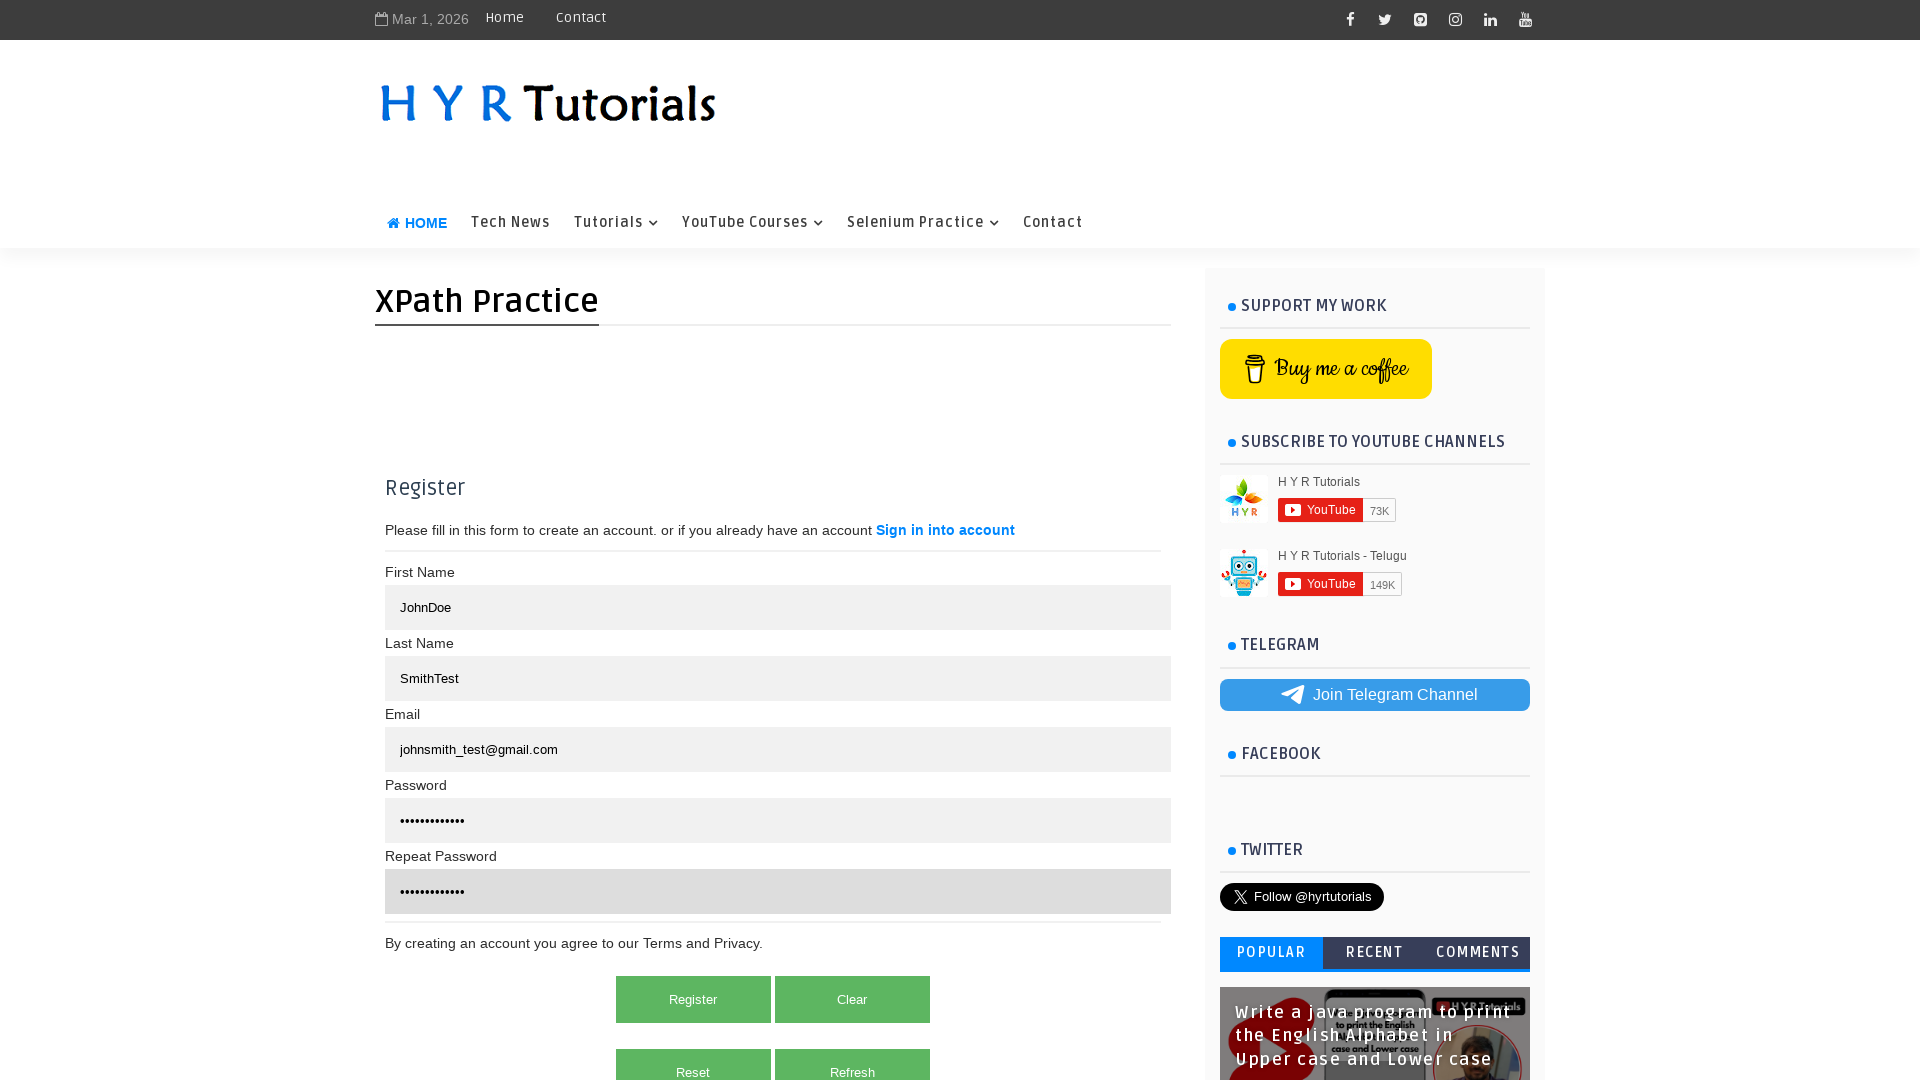

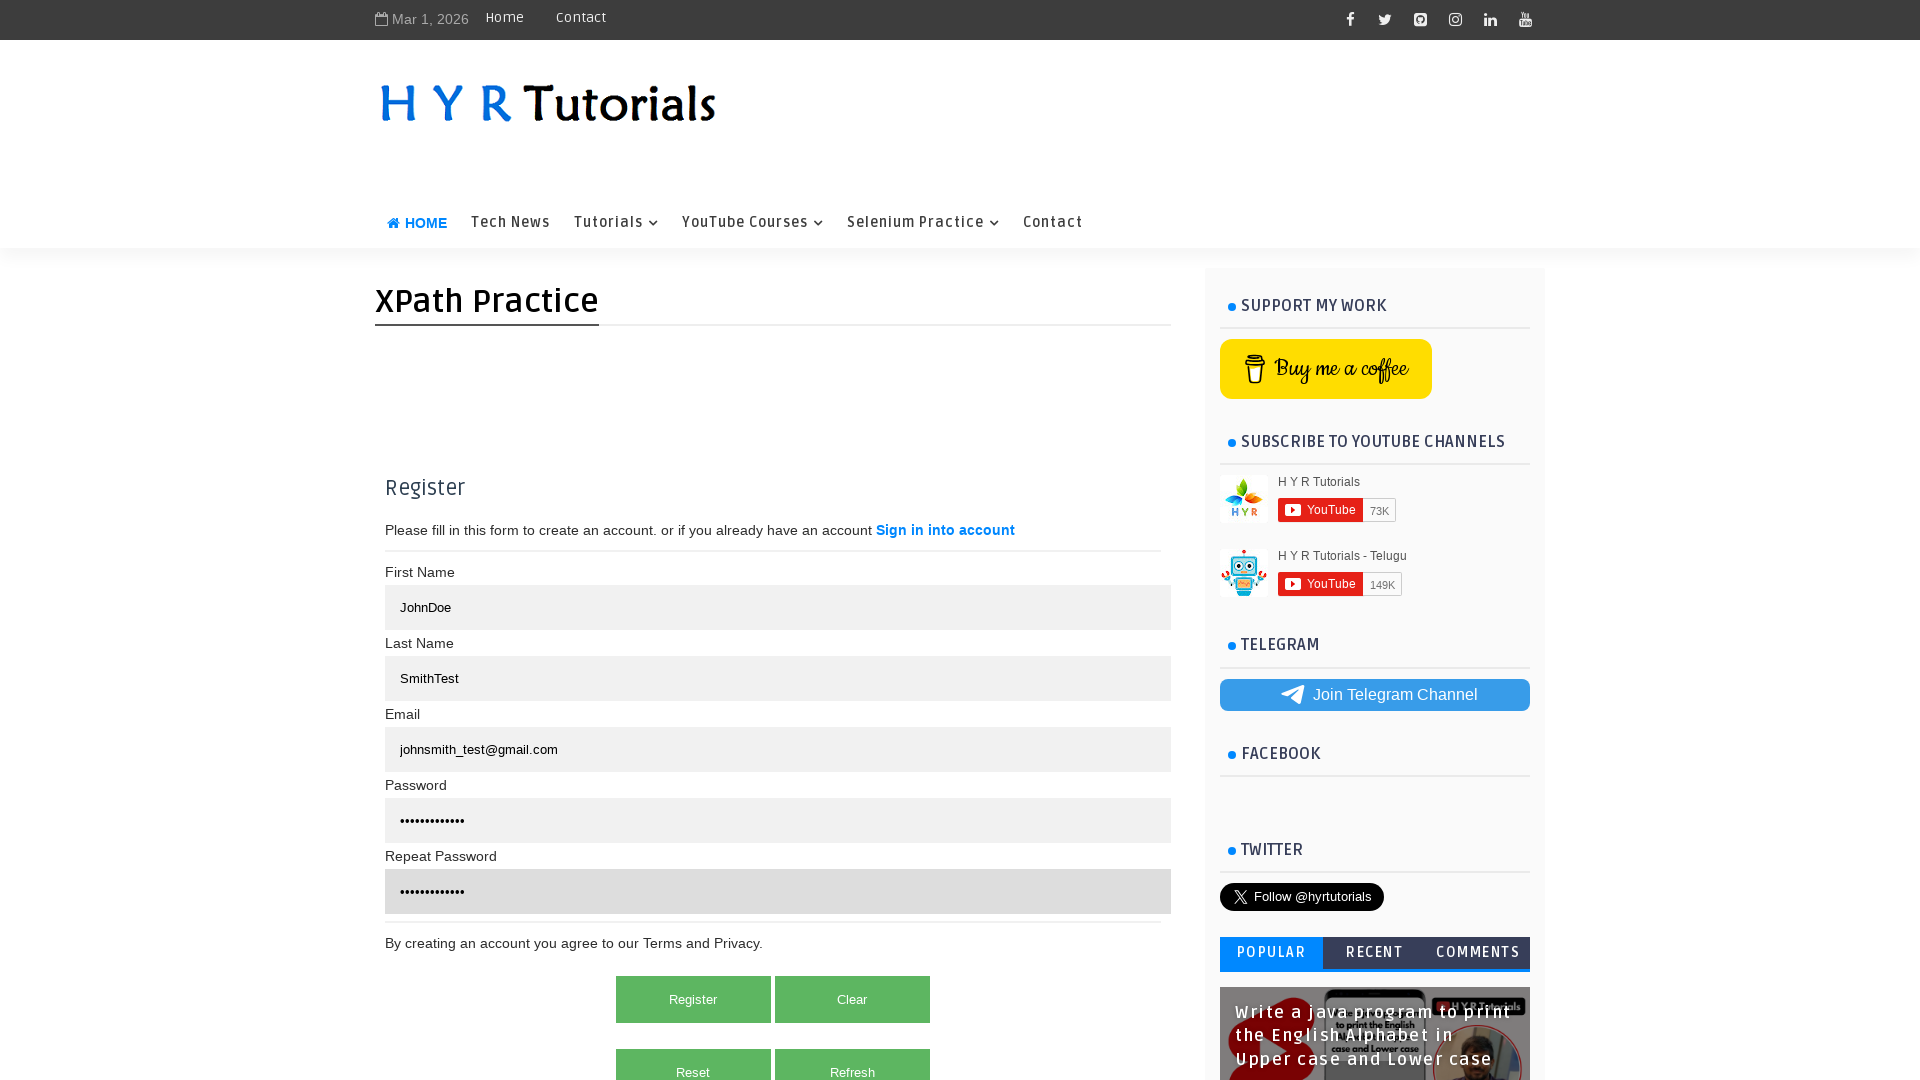